Tests the jQuery UI sortable functionality by dragging the 7th list item and dropping it onto the 1st list item position to reorder the list.

Starting URL: https://jqueryui.com/sortable

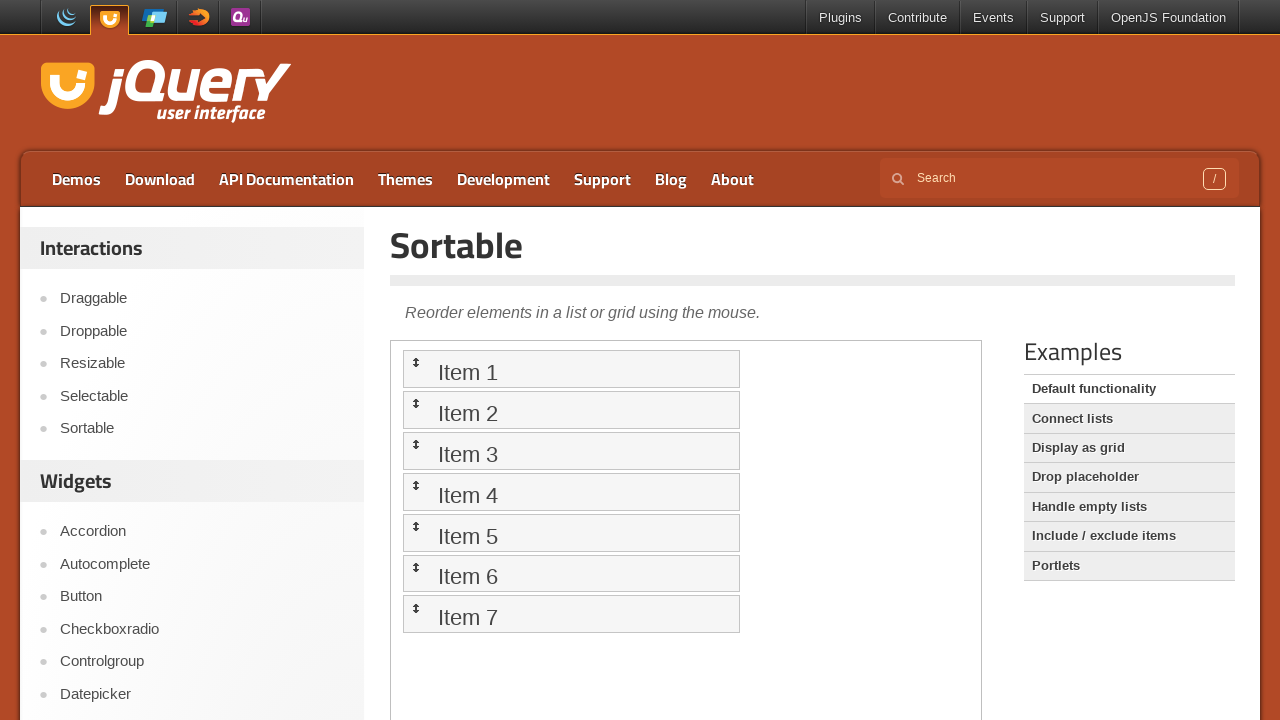

Located the demo iframe
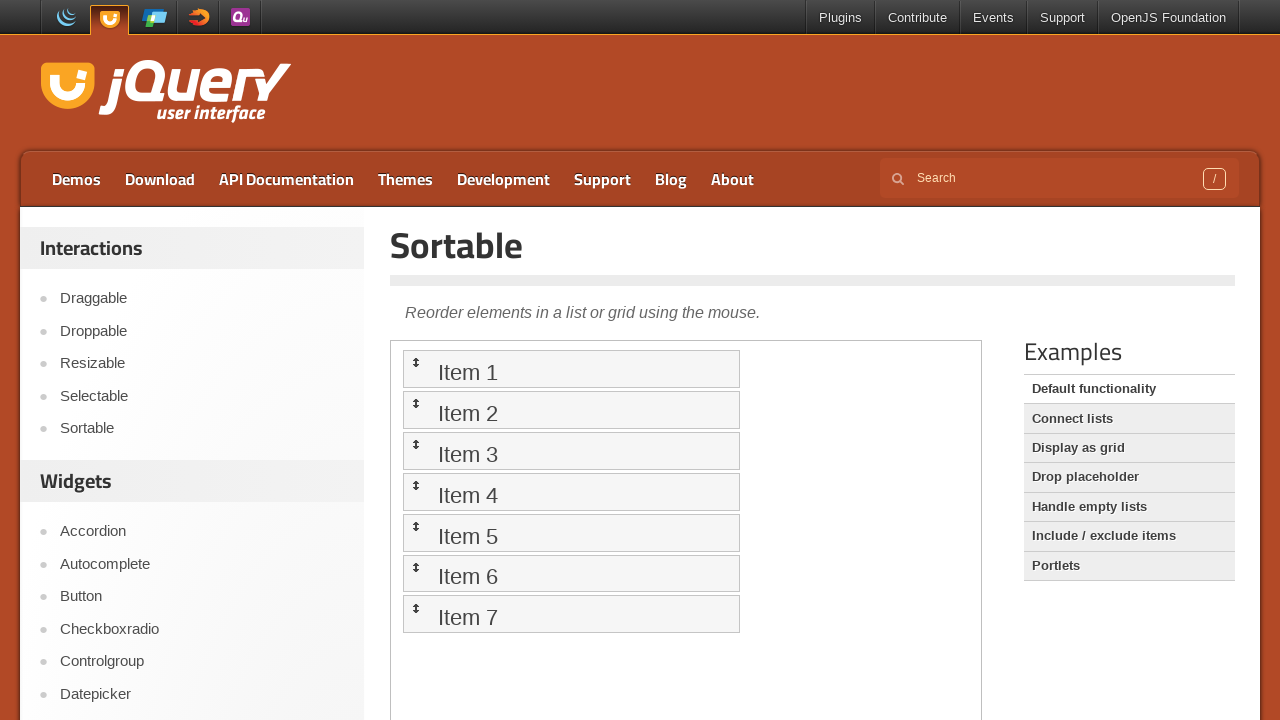

Sortable list is now visible
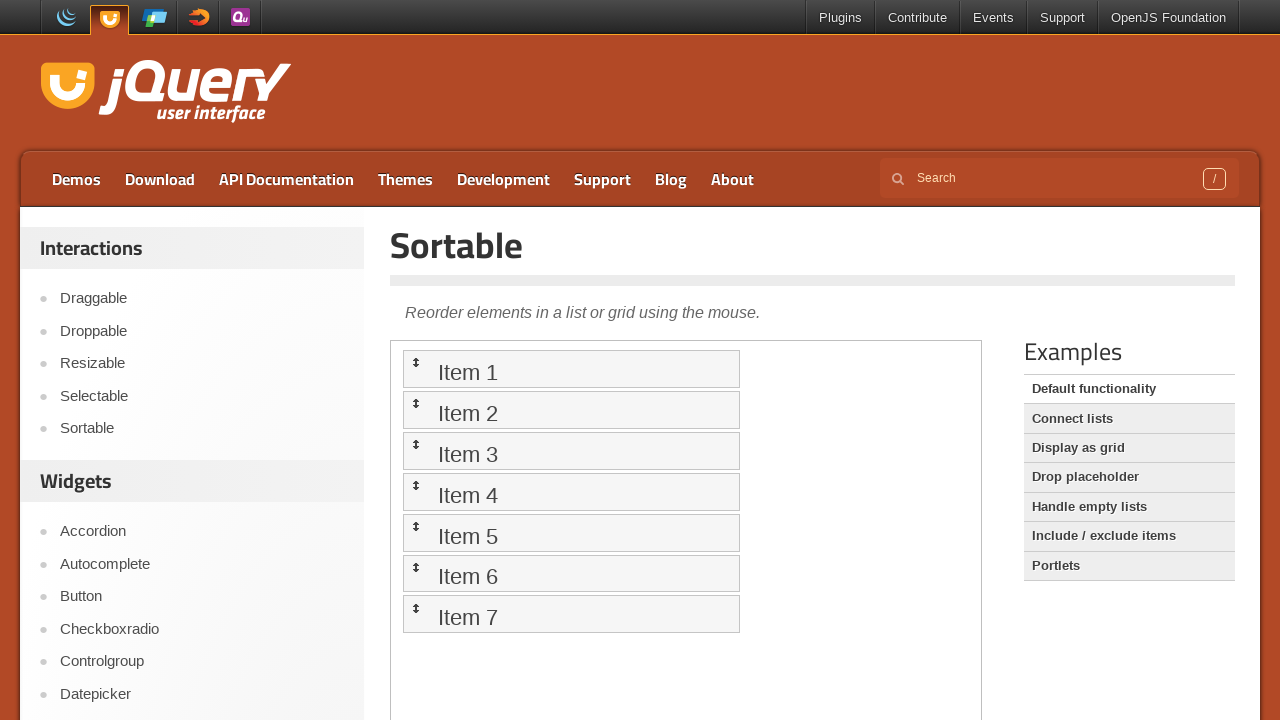

Located the 7th list item (source element)
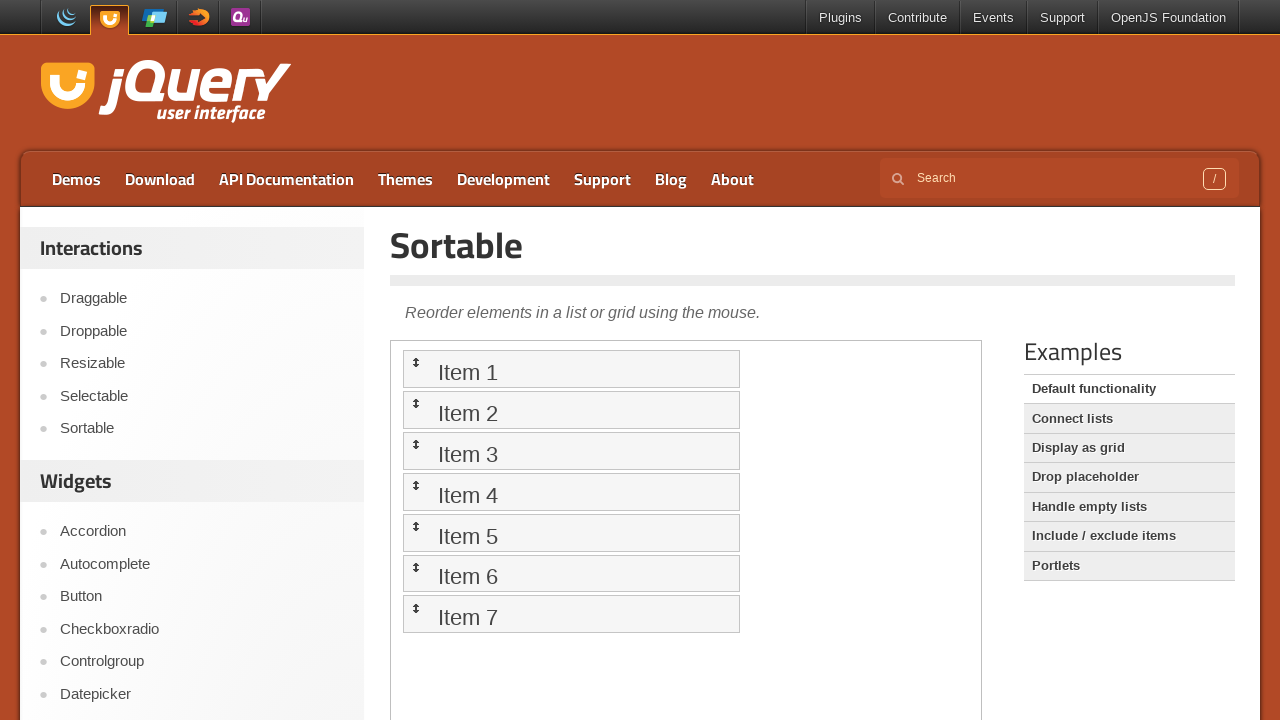

Located the 1st list item (target element)
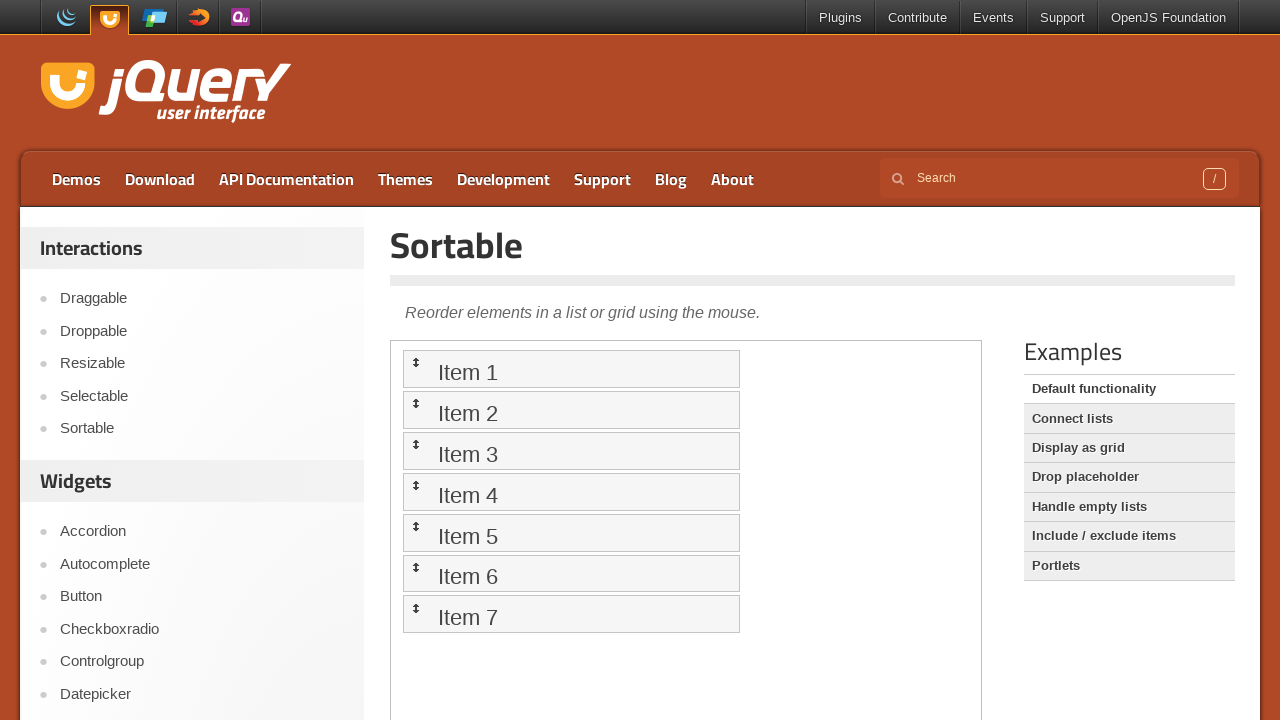

7th list item is visible and ready for interaction
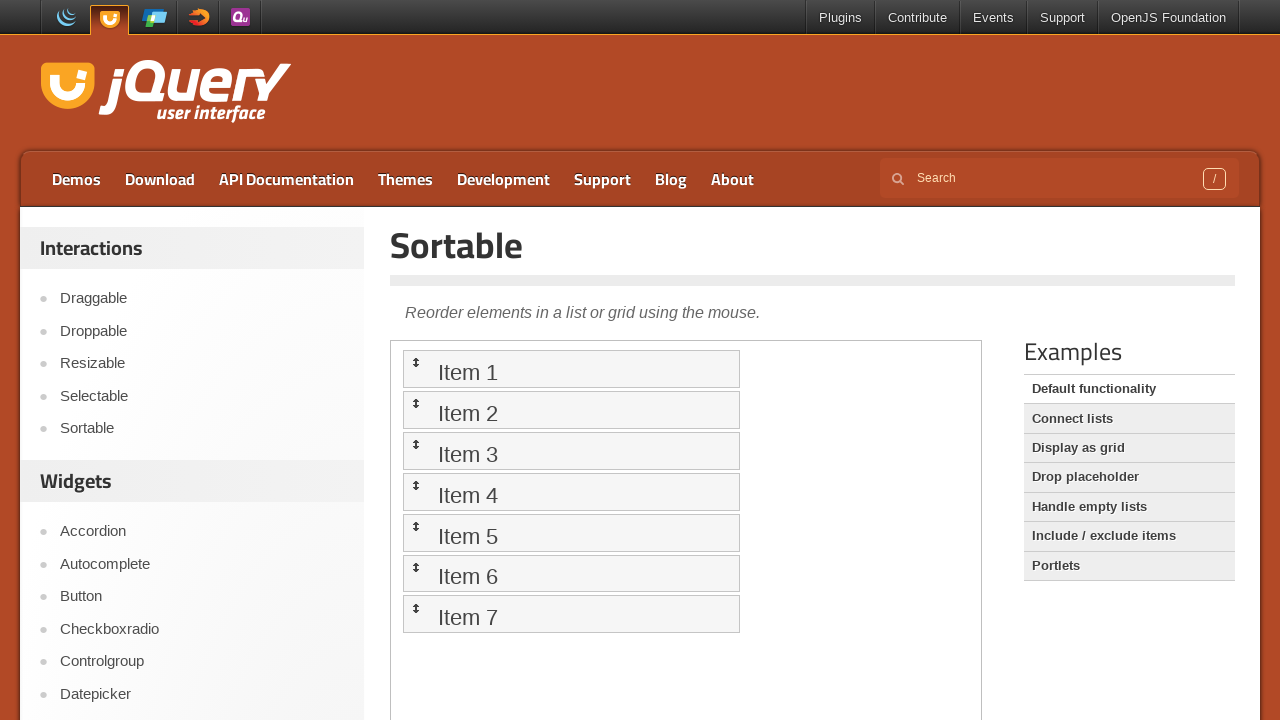

1st list item is visible and ready to receive drop
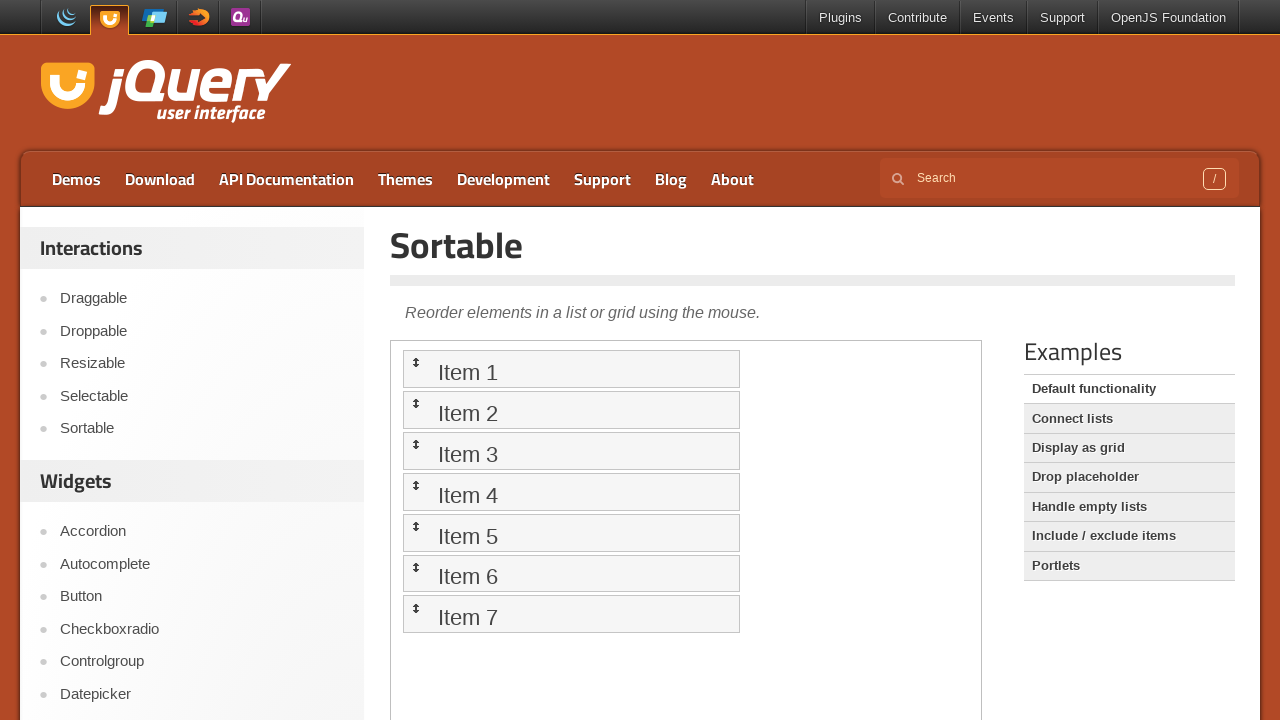

Dragged 7th list item and dropped it onto the 1st list item position at (571, 369)
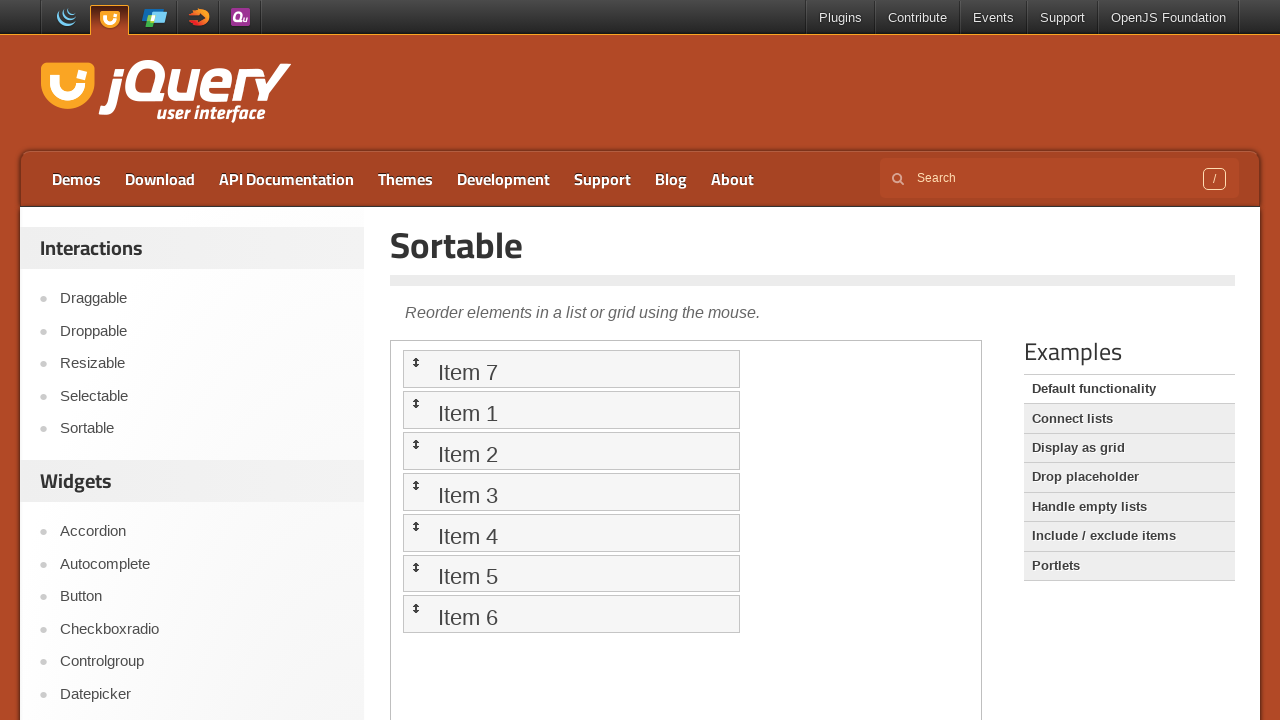

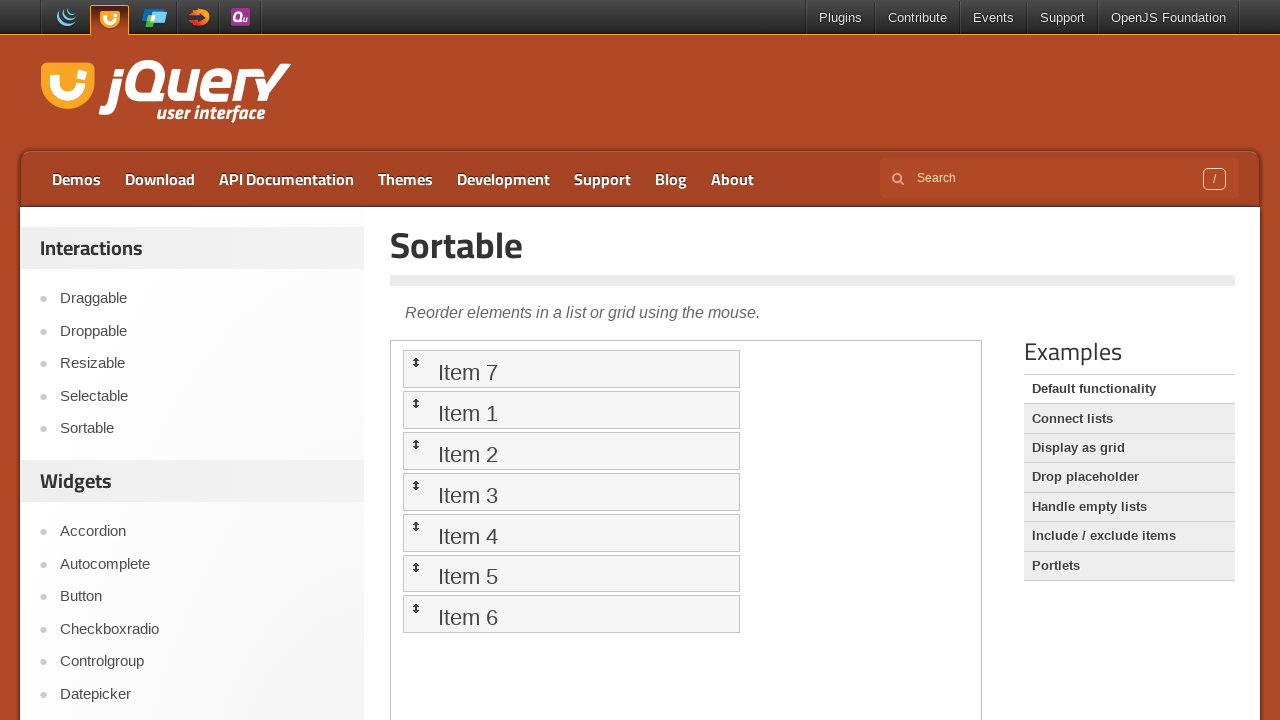